Tests keyboard key press functionality by sending SPACE and LEFT arrow keys to the page and verifying the result text updates correctly to reflect each key pressed.

Starting URL: http://the-internet.herokuapp.com/key_presses

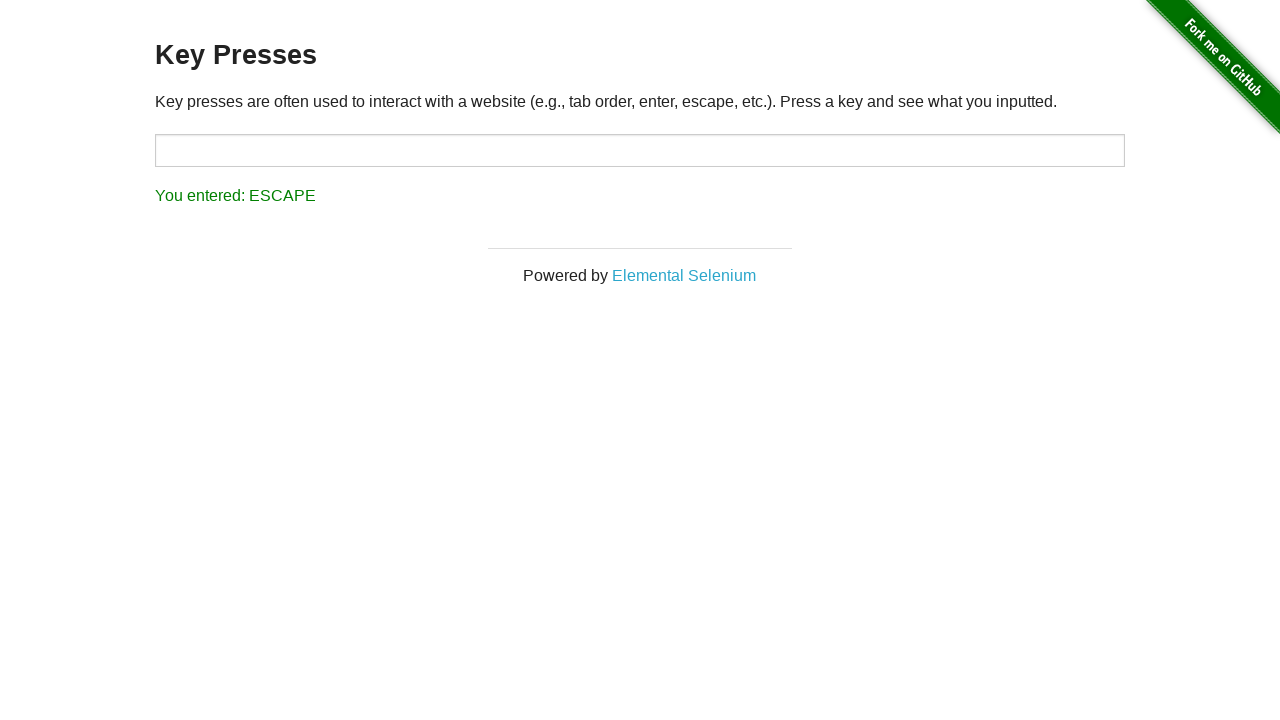

Pressed SPACE key on content area on #content
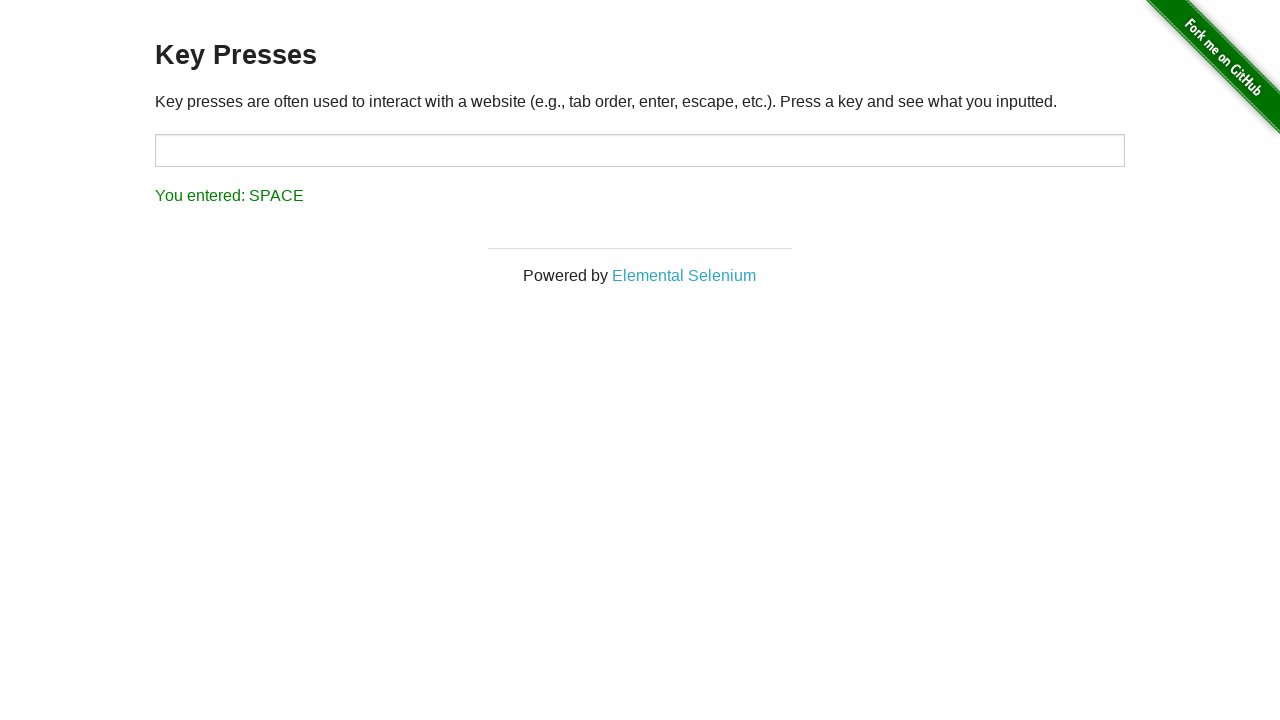

Retrieved result text after SPACE key press
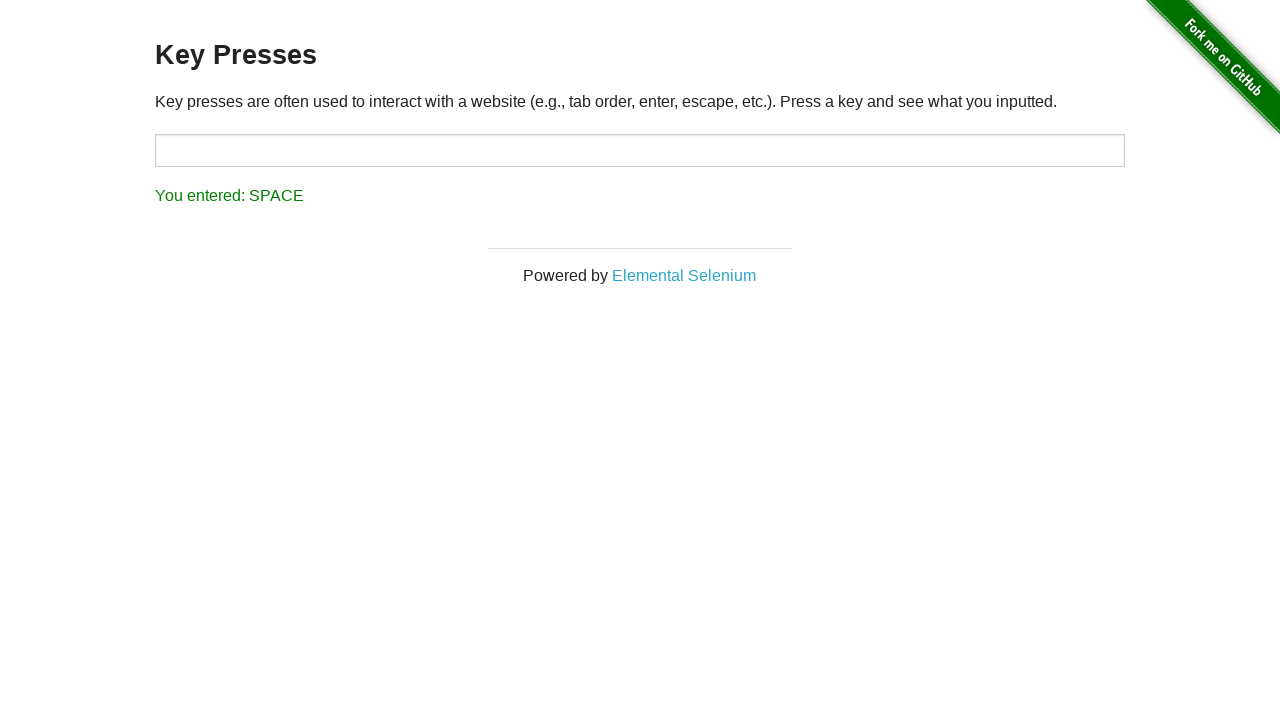

Verified result text shows 'You entered: SPACE'
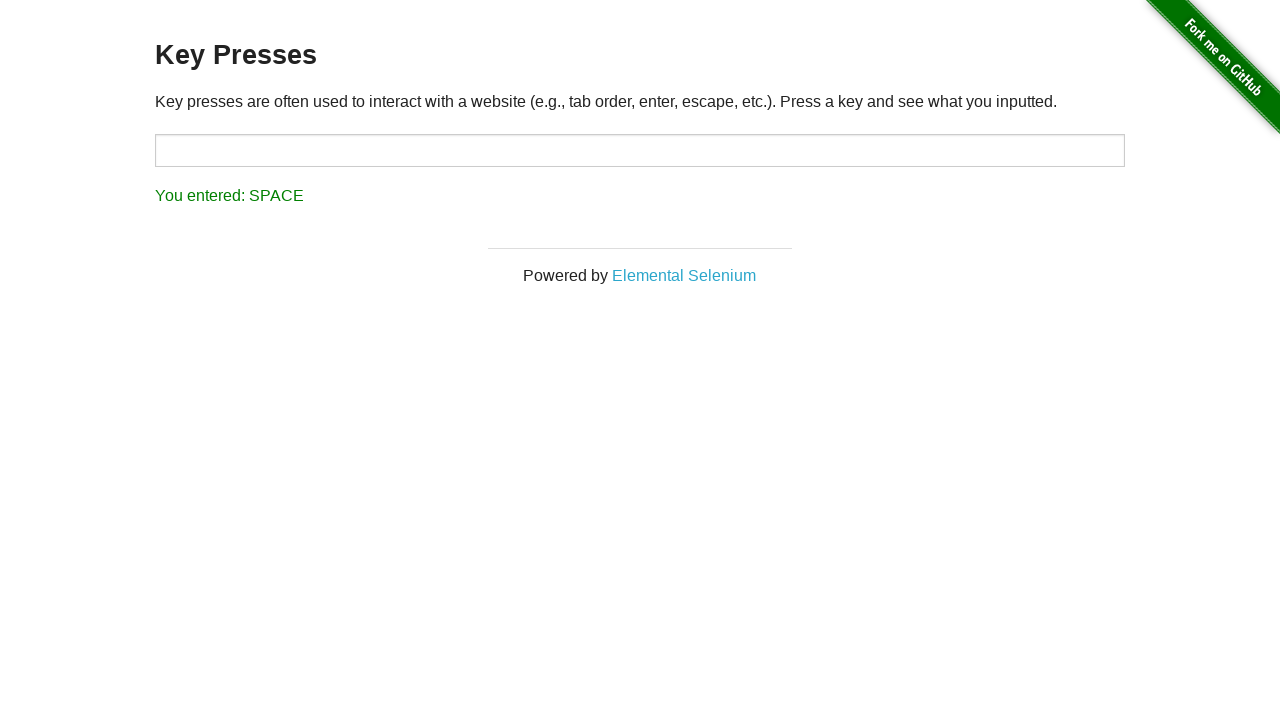

Pressed LEFT arrow key
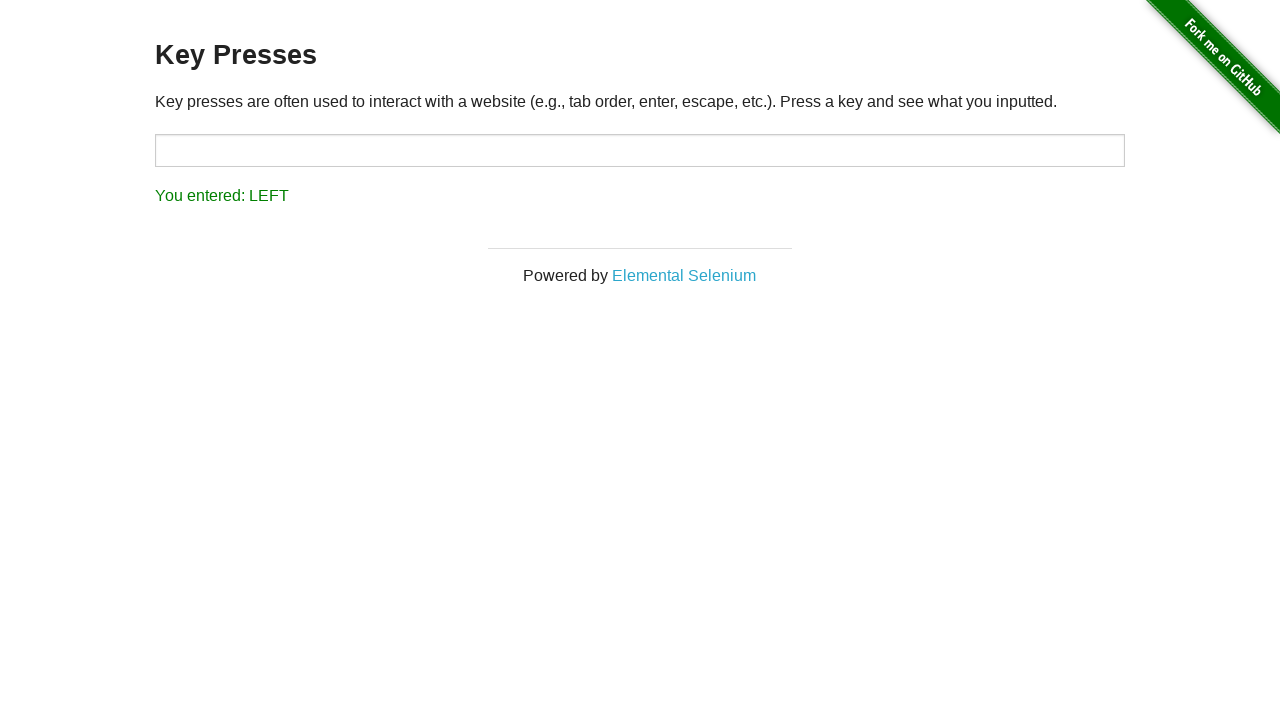

Retrieved result text after LEFT arrow key press
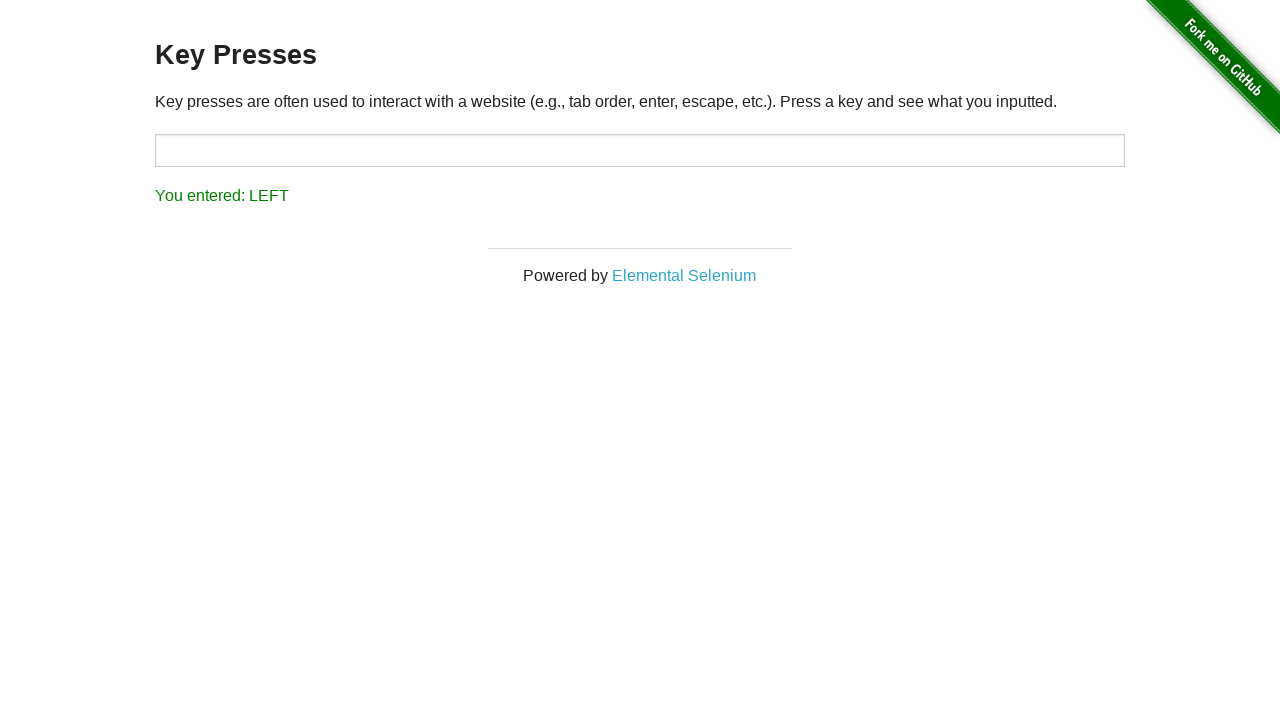

Verified result text shows 'You entered: LEFT'
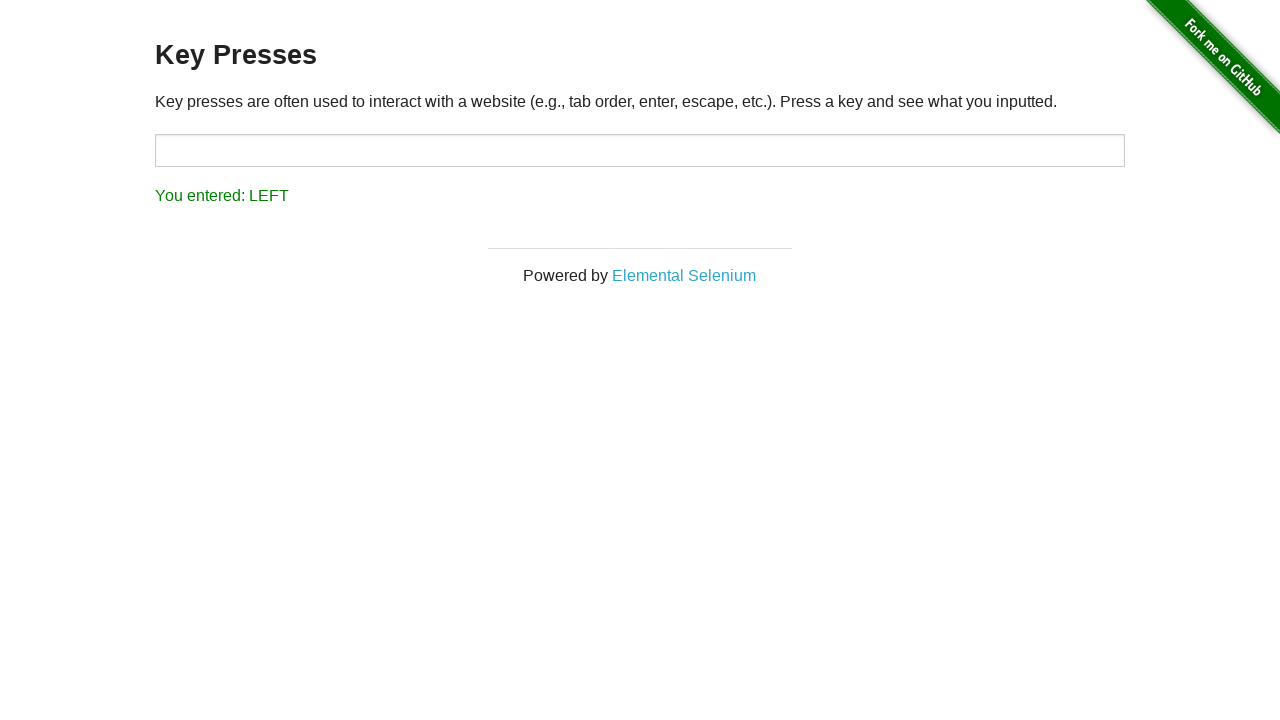

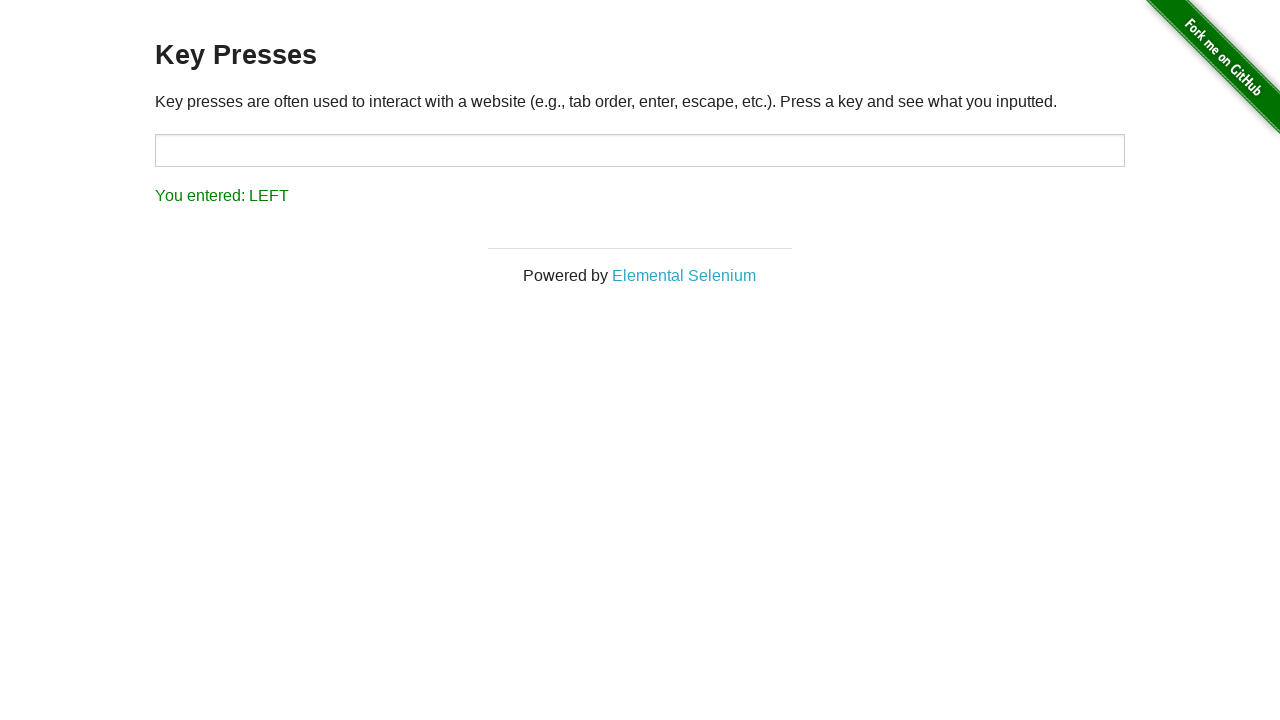